Tests exit intent popup by moving mouse outside viewport to trigger the modal and closing it

Starting URL: https://the-internet.herokuapp.com

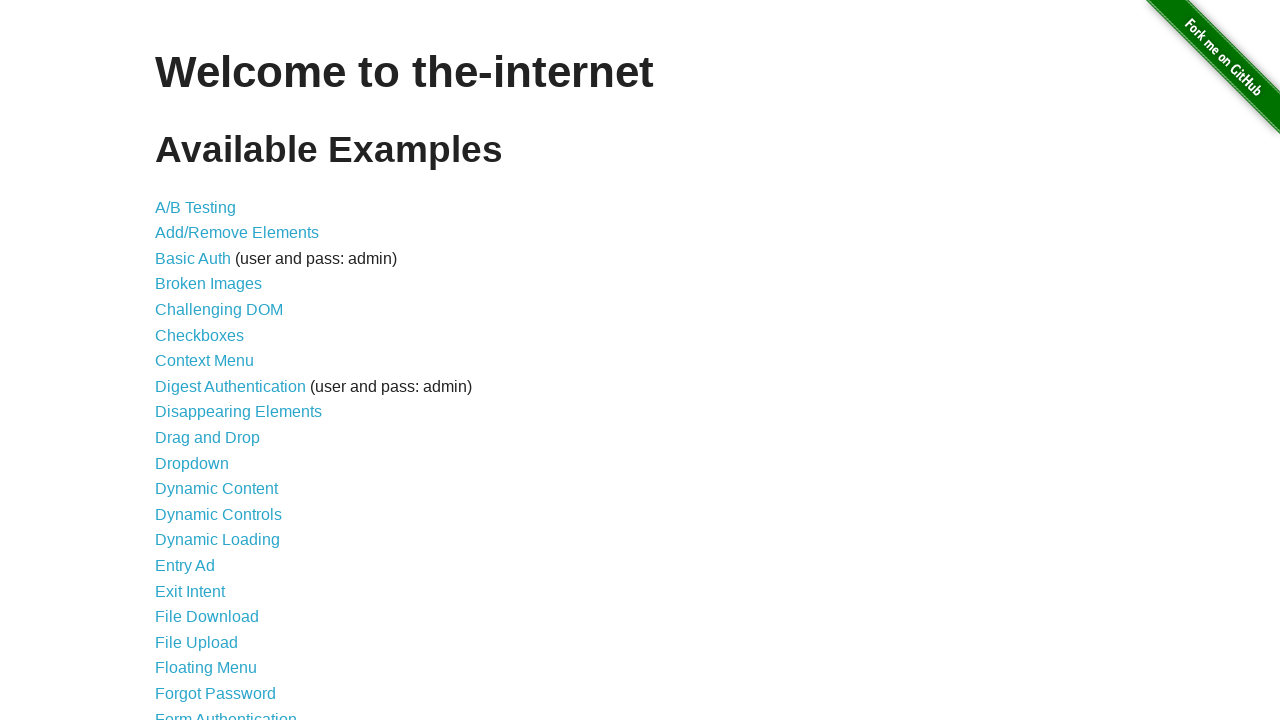

Clicked on Exit Intent link at (190, 591) on internal:role=link[name="Exit Intent"i]
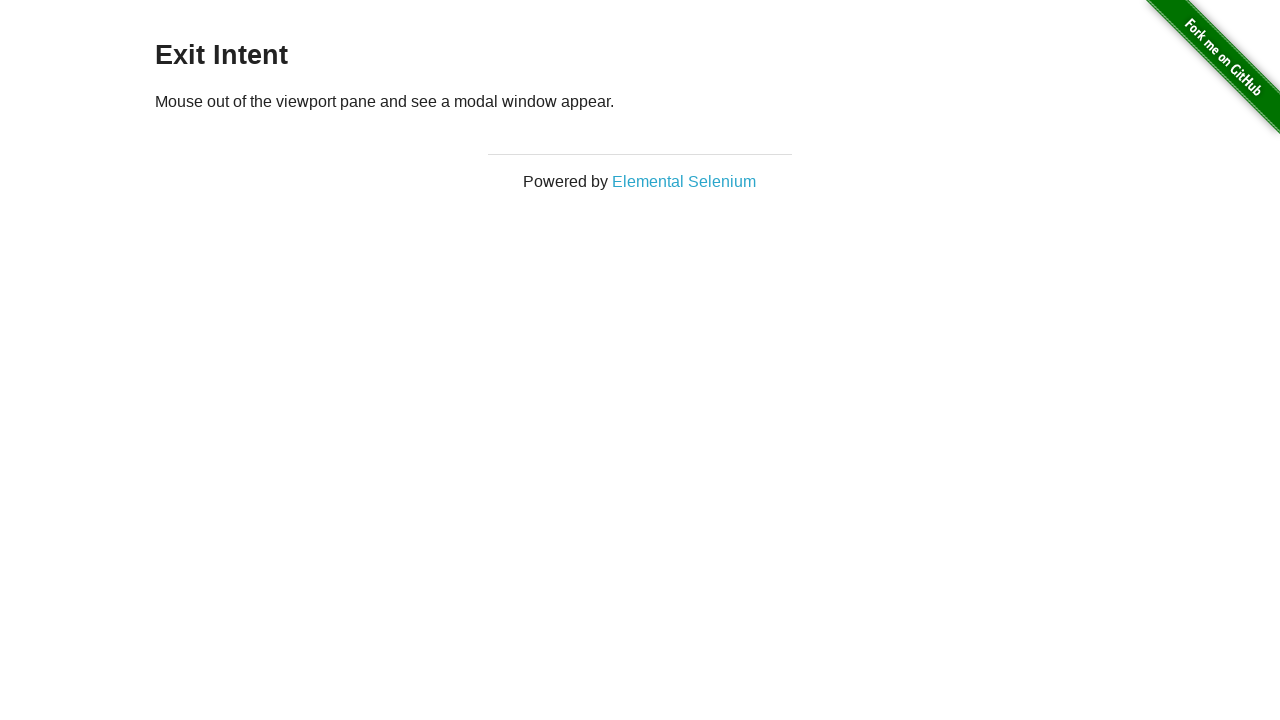

Retrieved viewport size
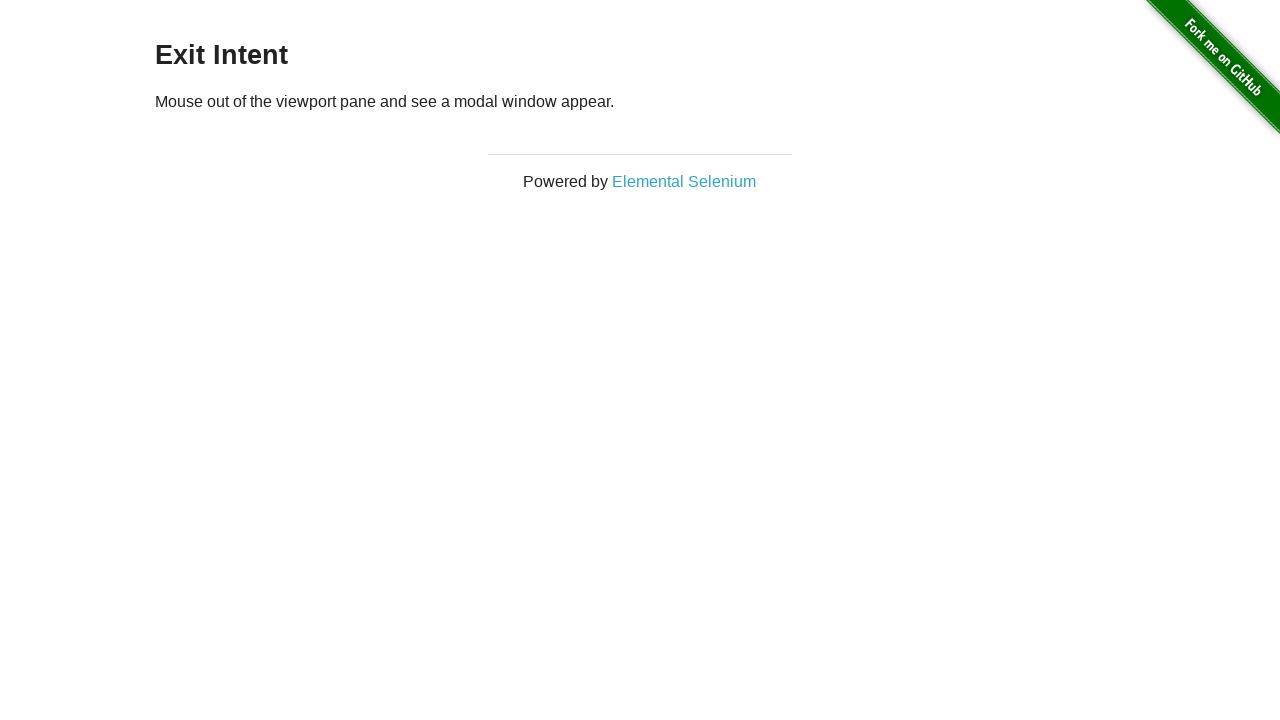

Waited 1500ms for page to stabilize
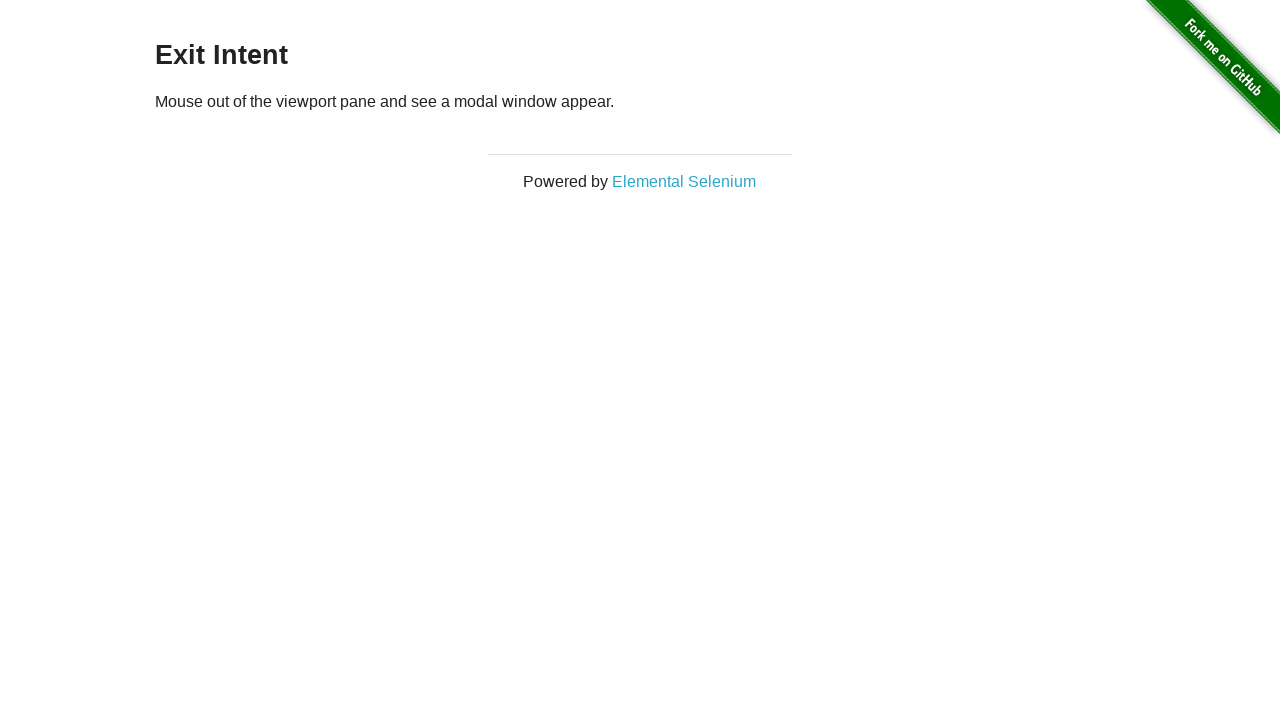

Moved mouse outside viewport to trigger exit intent popup at (640, -50)
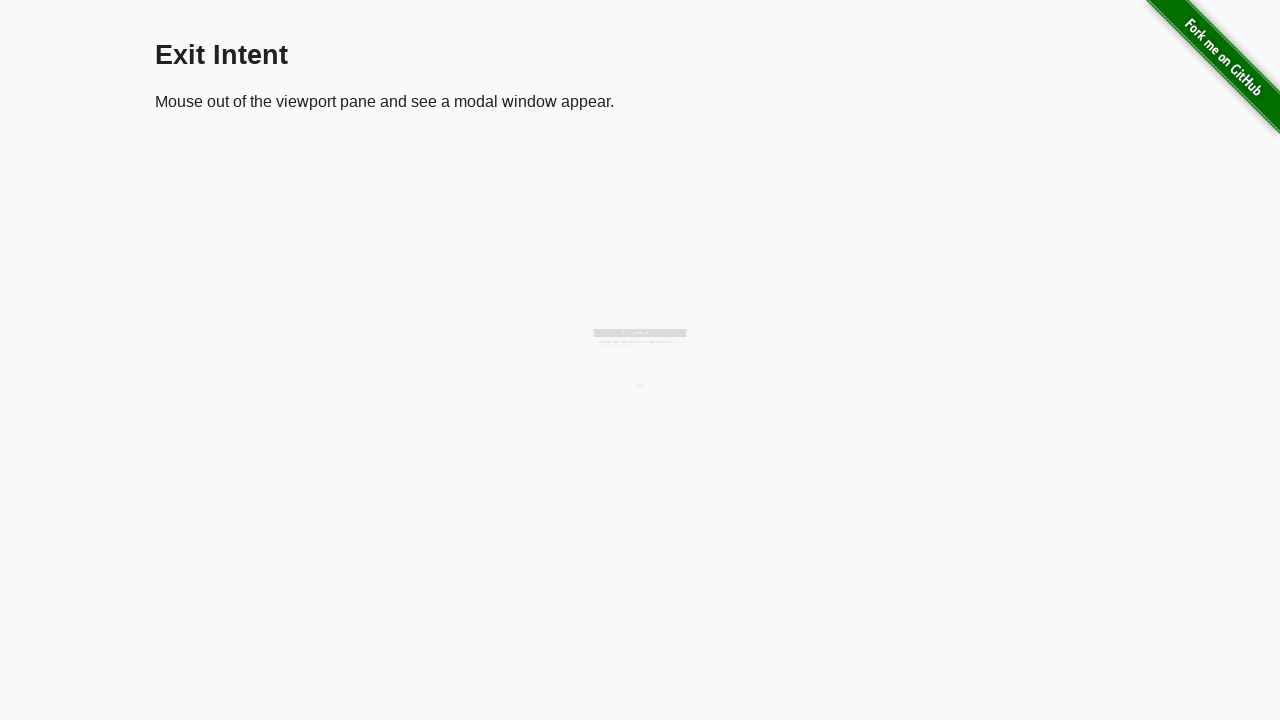

Exit intent modal appeared and close button is visible
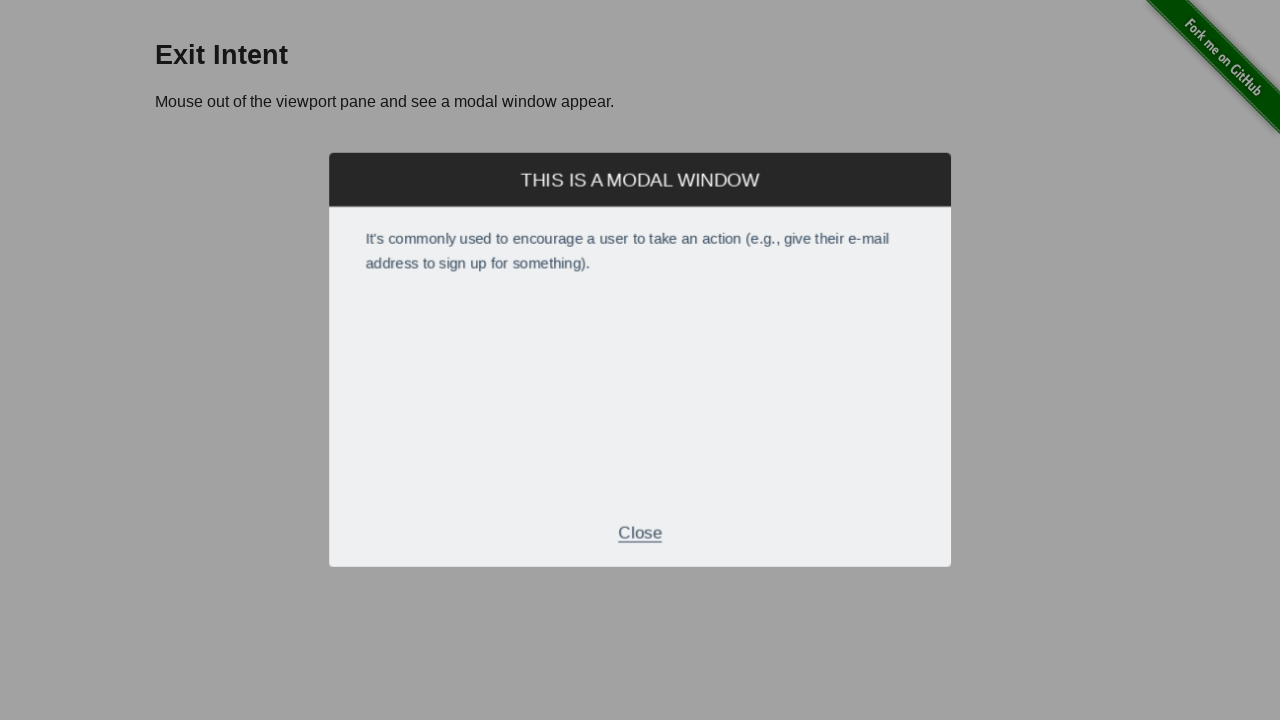

Clicked close button to dismiss exit intent modal at (640, 527) on xpath=//div[@class='modal-footer']//p[text()='Close']
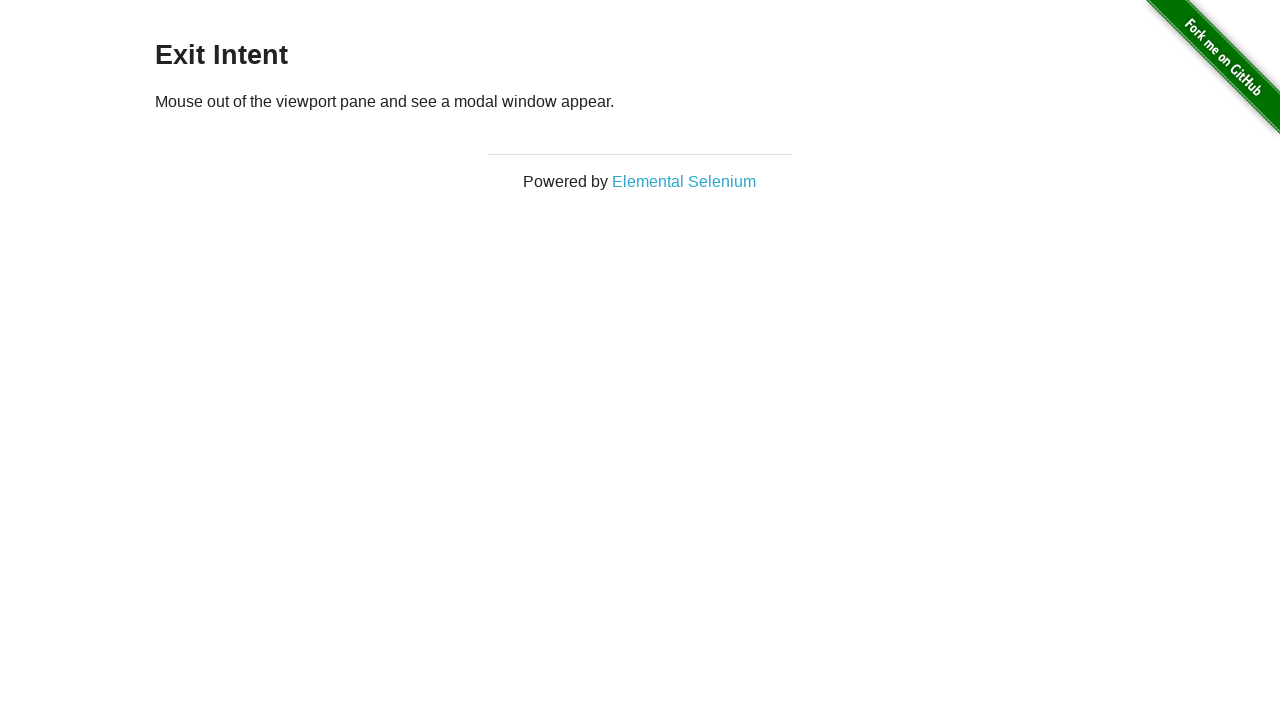

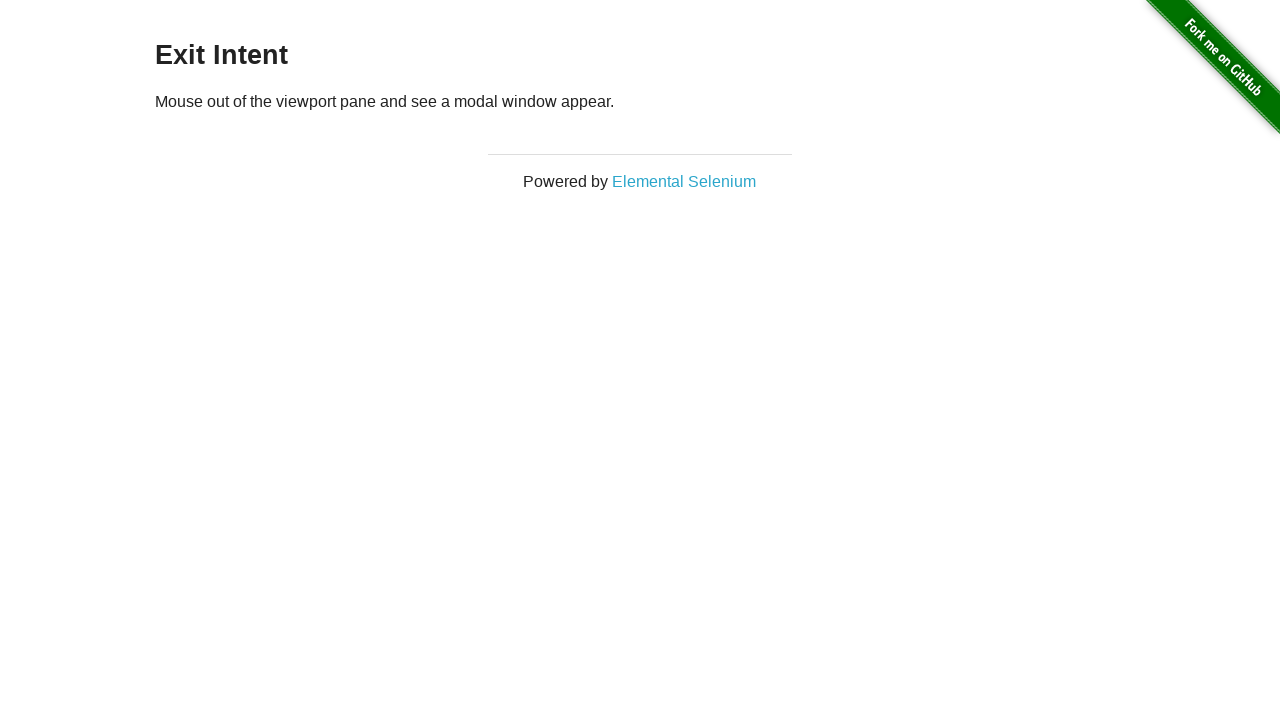